Tests the tutorial command to display the interactive tutorial

Starting URL: https://hack.andernet.dev

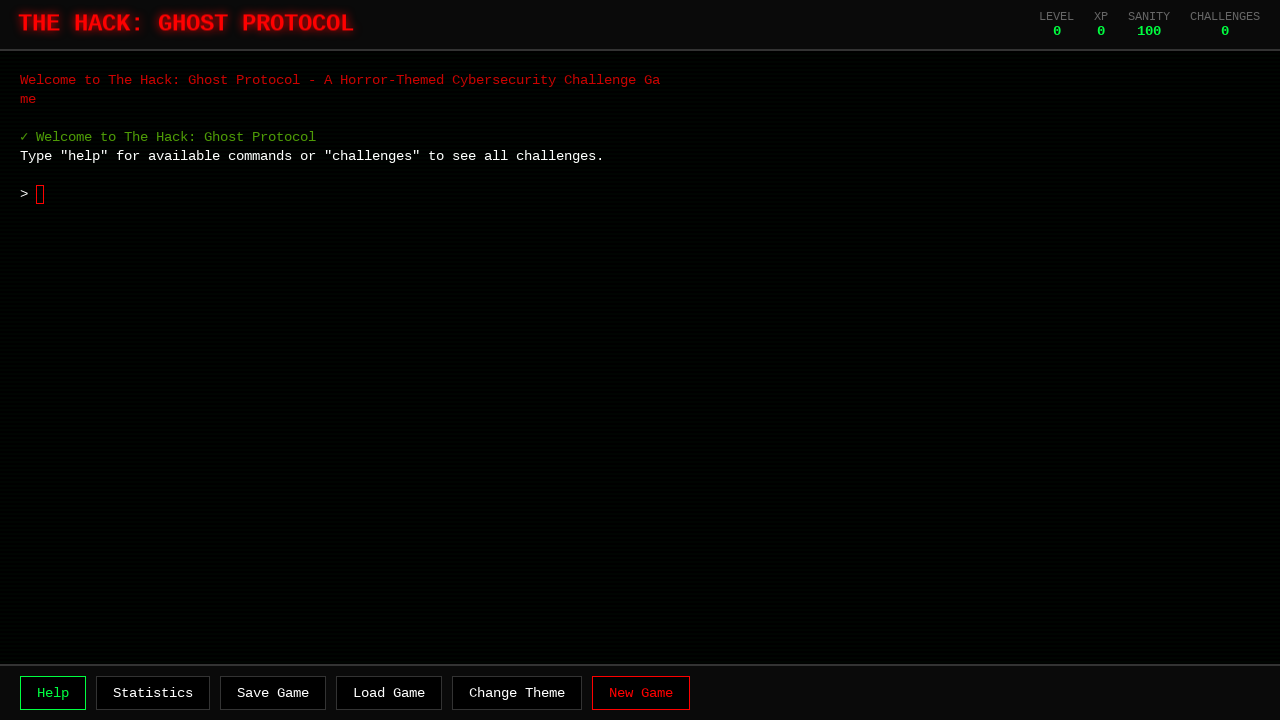

Game container loaded and visible
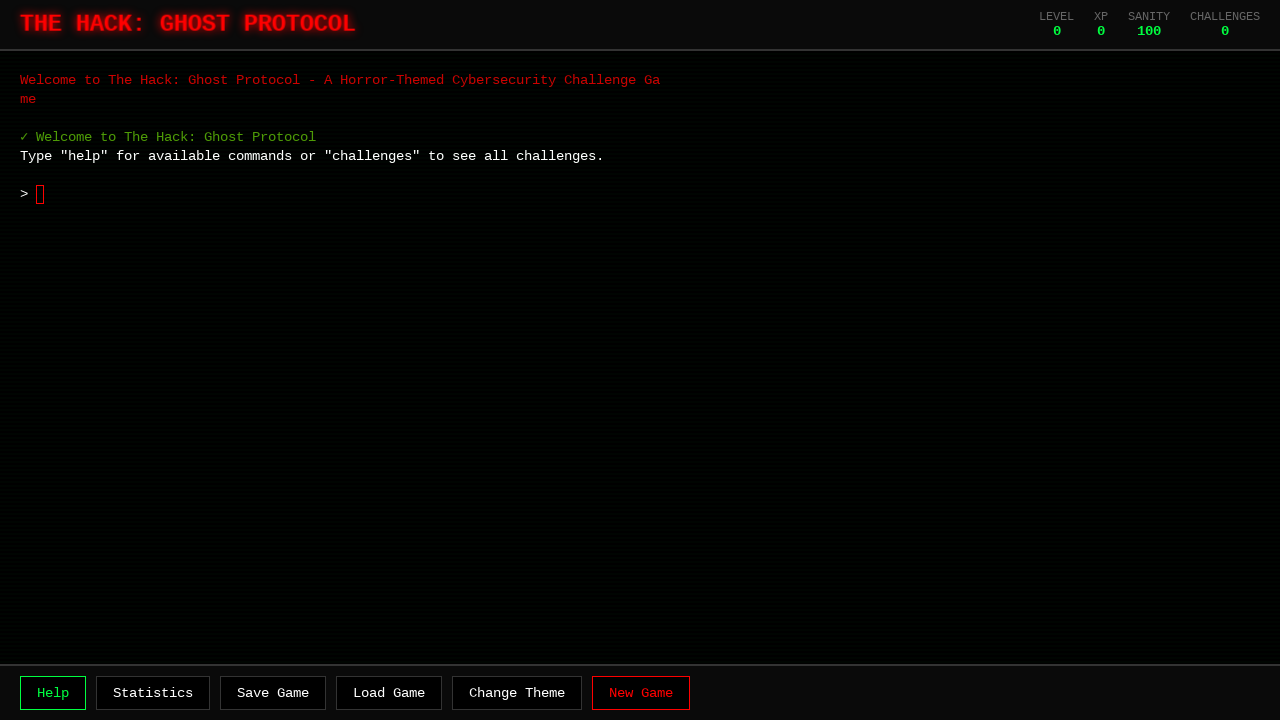

Waited 2 seconds for game initialization
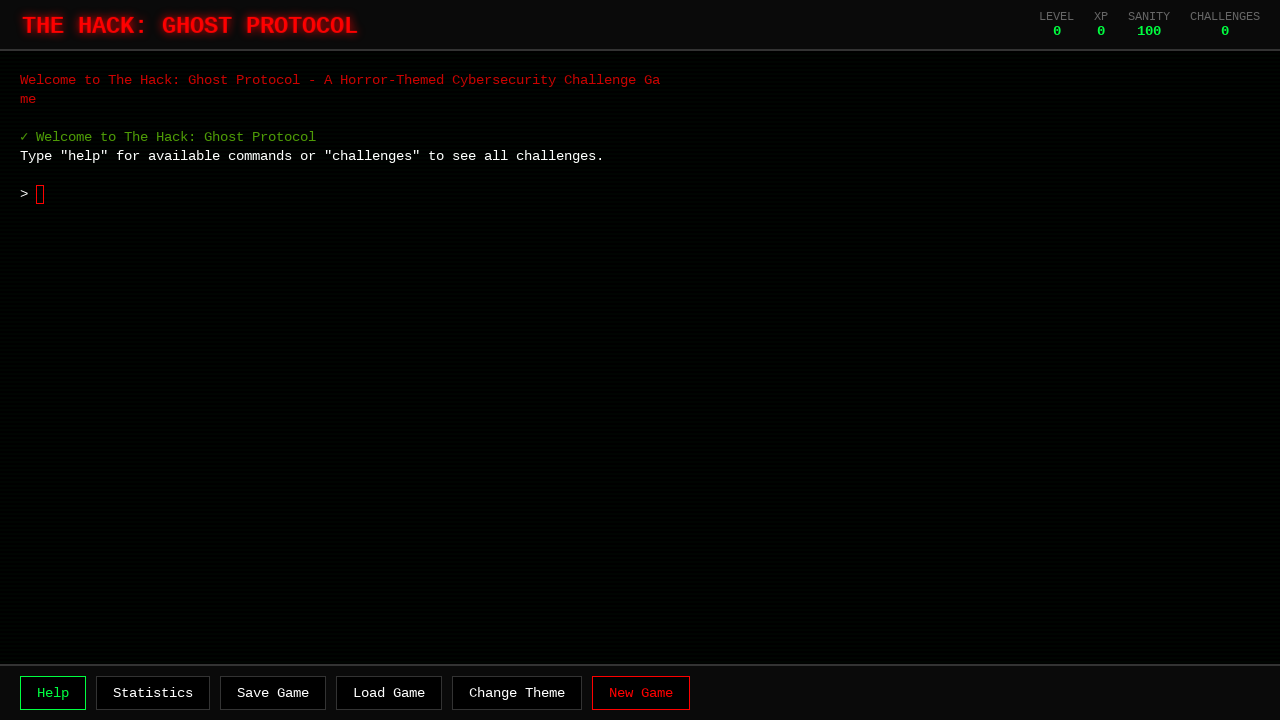

Typed 'tutorial' command
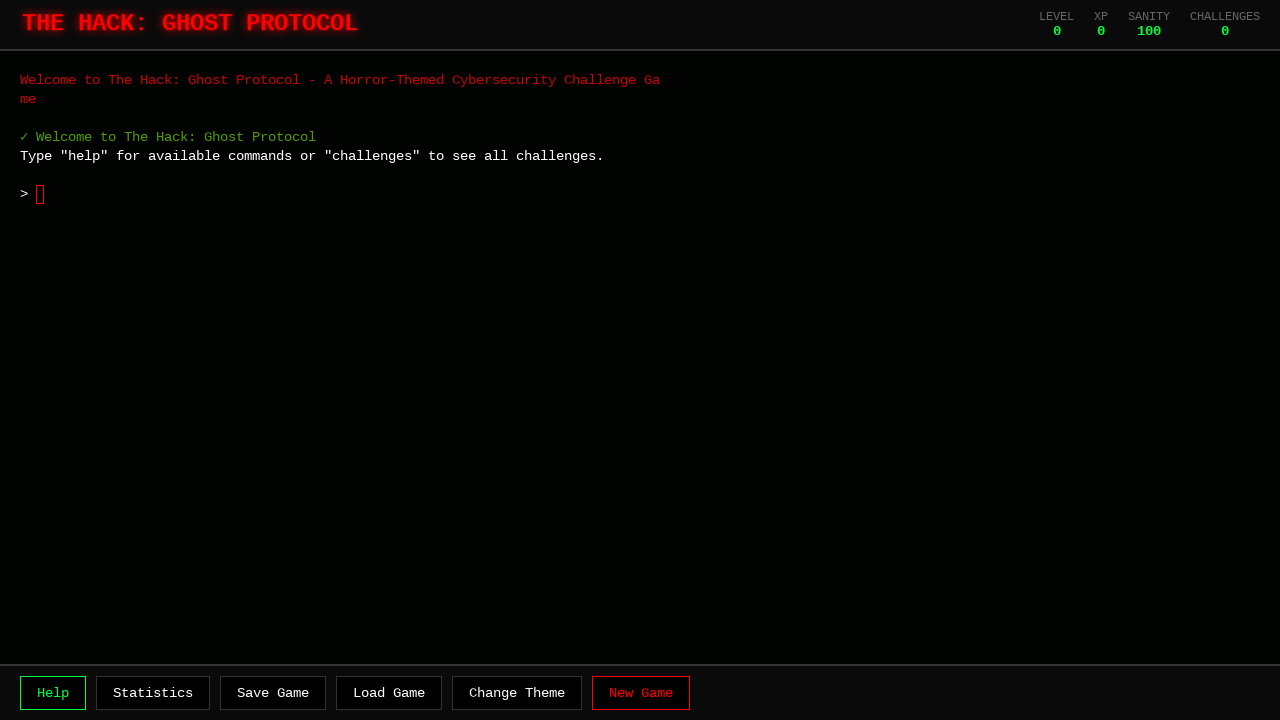

Pressed Enter to execute tutorial command
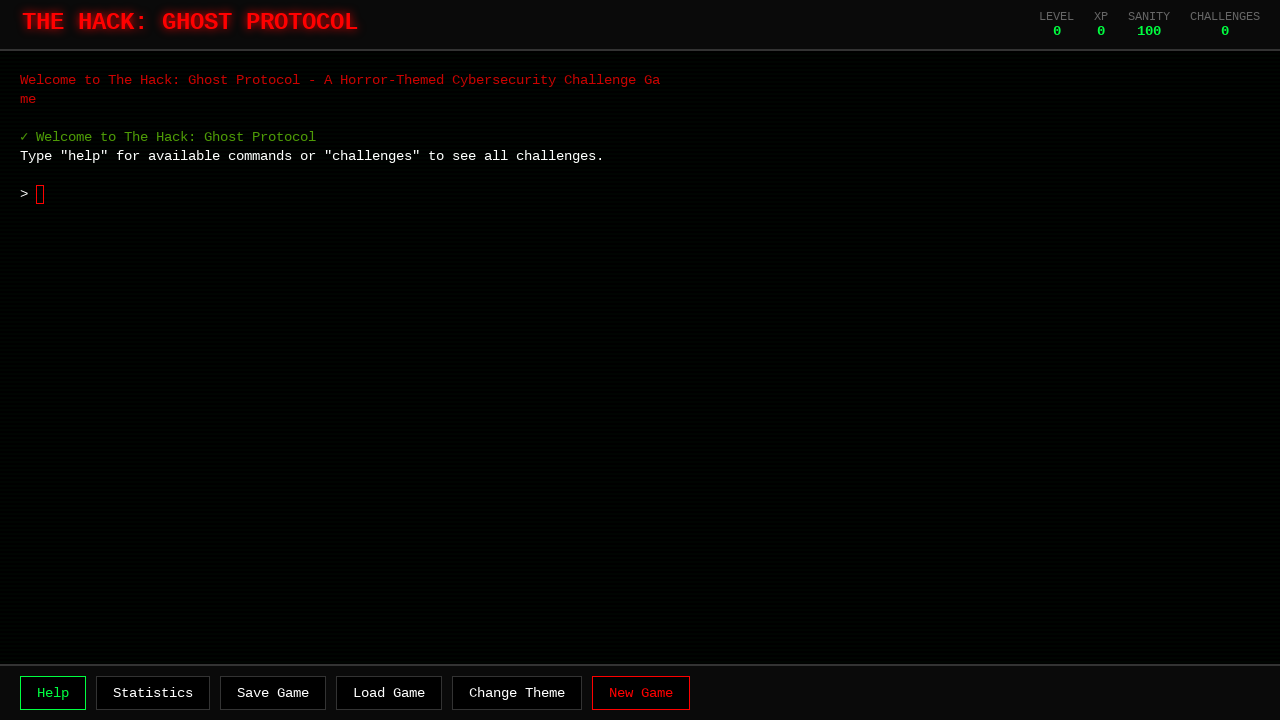

Waited 1 second for tutorial response
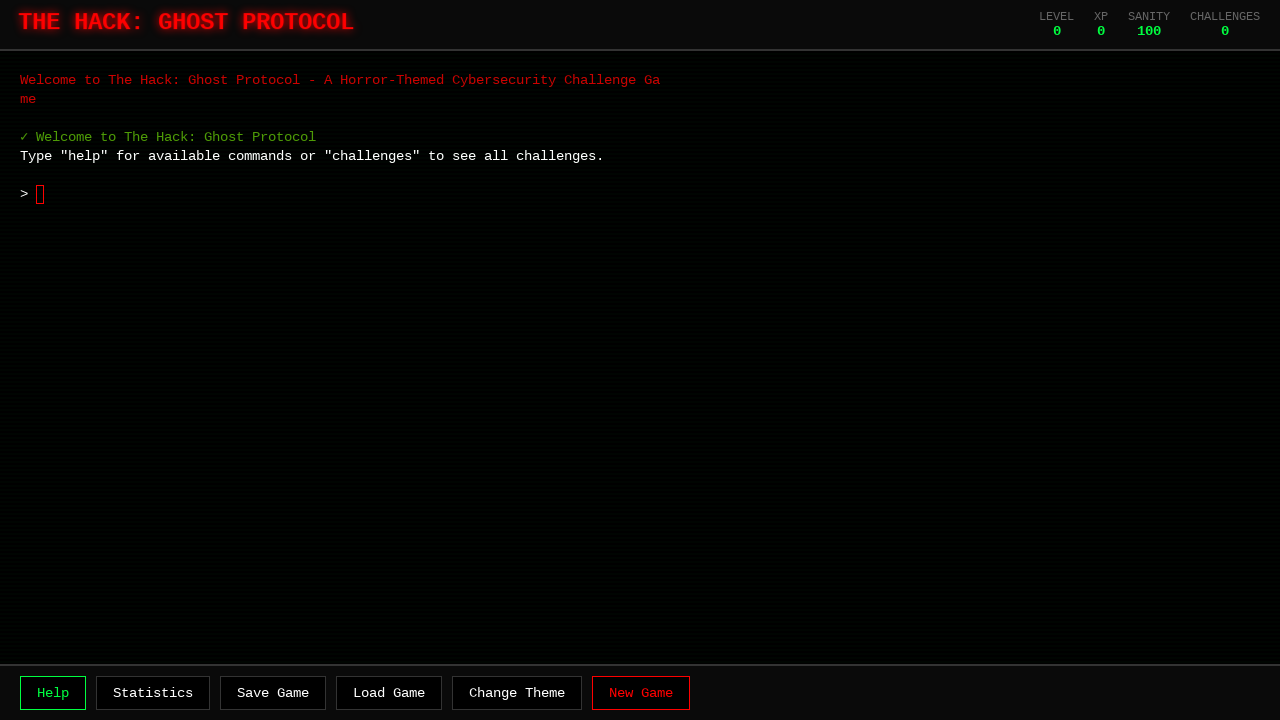

Tutorial interactive screen displayed
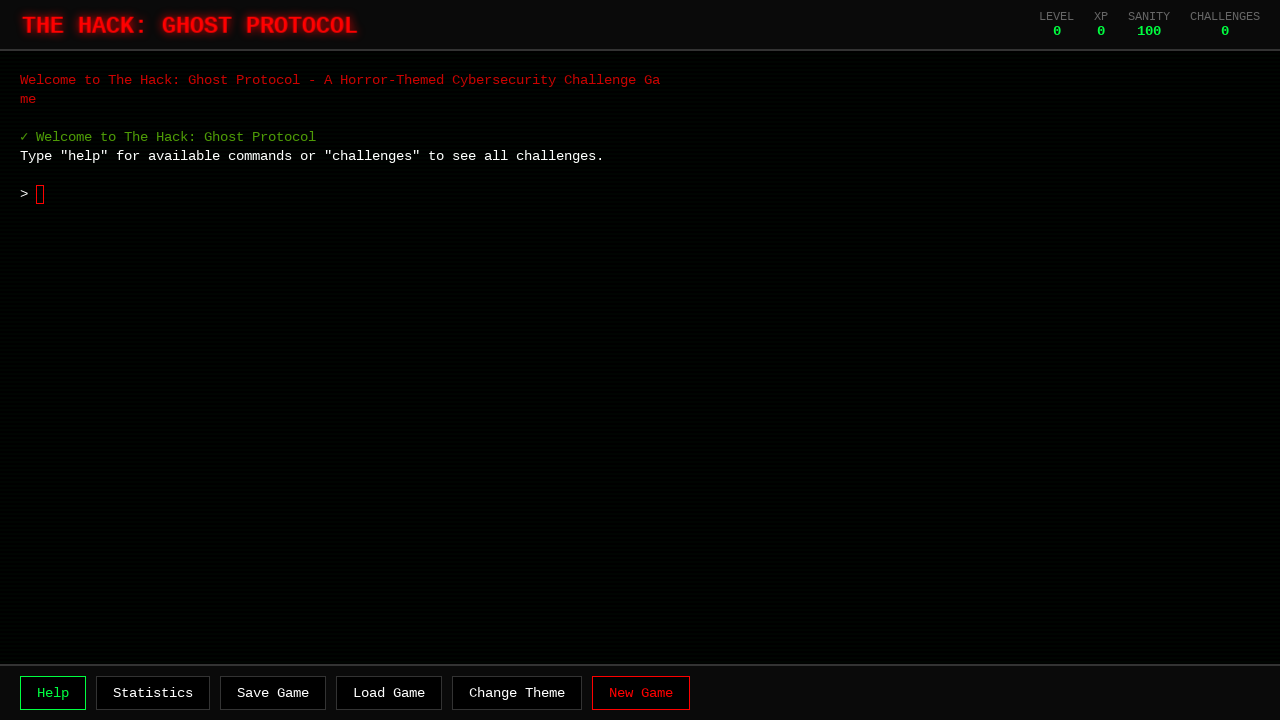

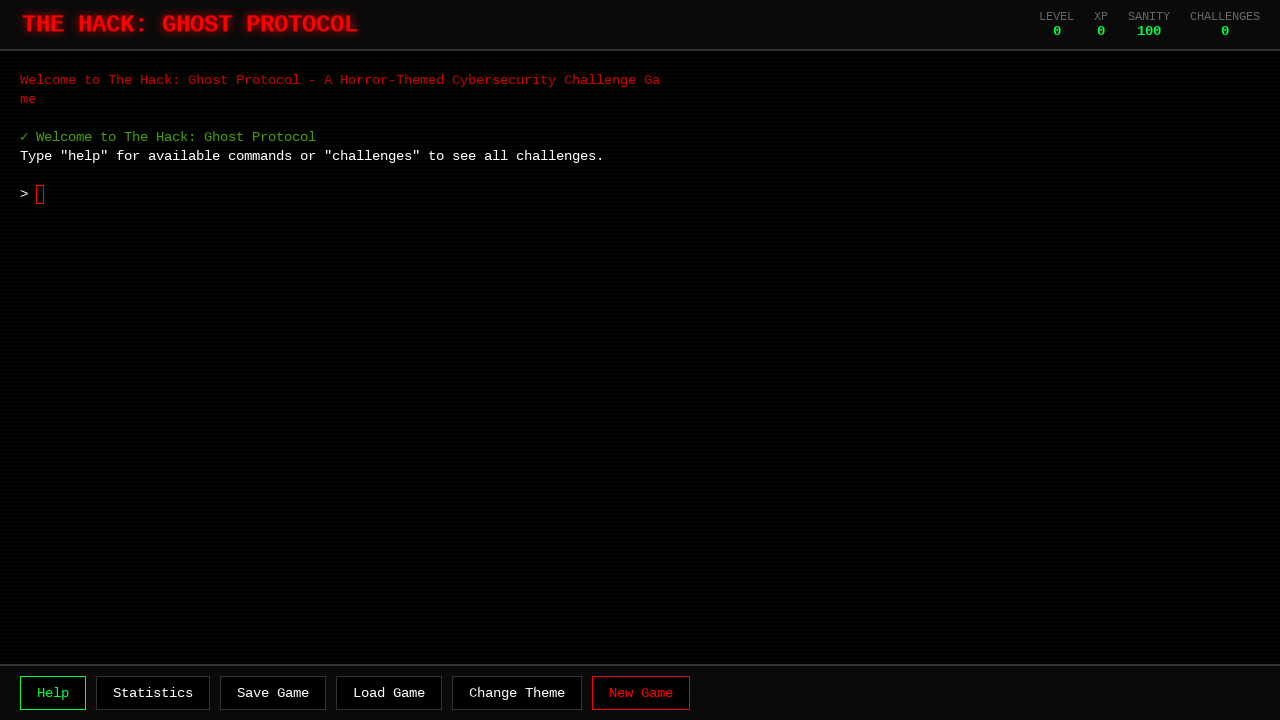